Tests window switching functionality by clicking a link that opens in a new tab, extracting email text from the new tab, and filling it into the username field on the original page

Starting URL: https://rahulshettyacademy.com/loginpagePractise/#

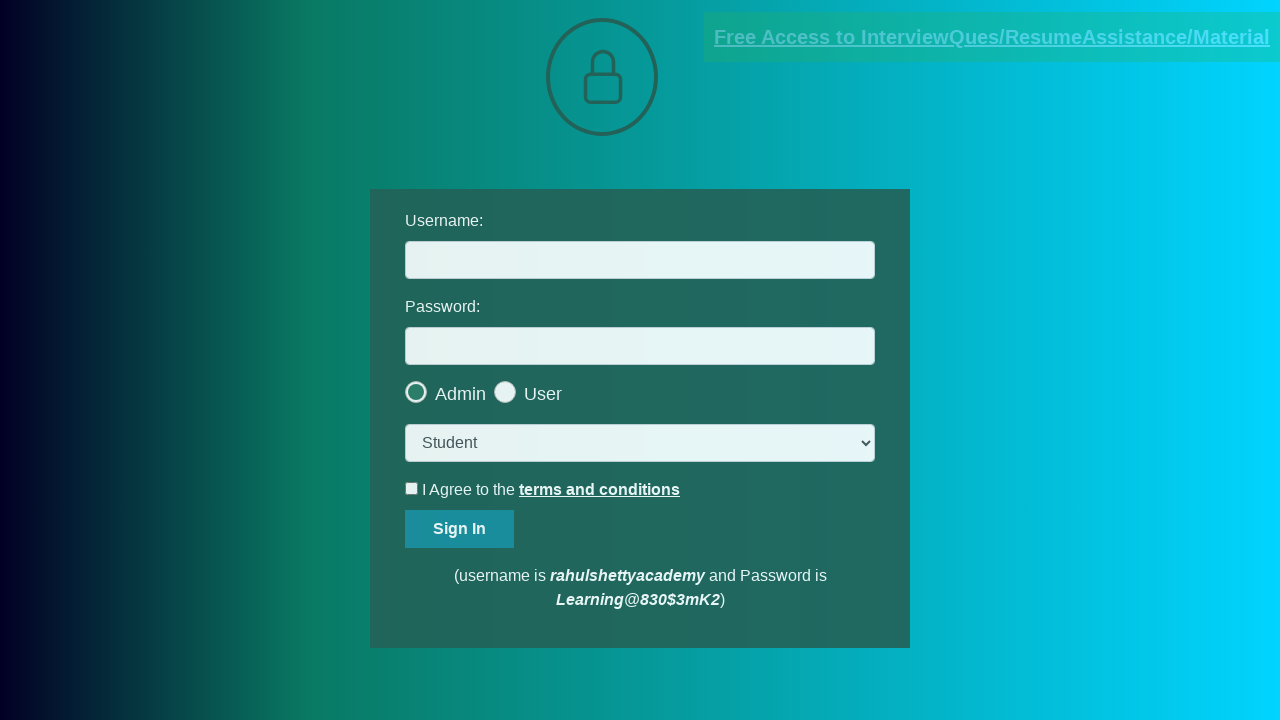

Clicked blinking text link to open new tab at (992, 37) on .blinkingText
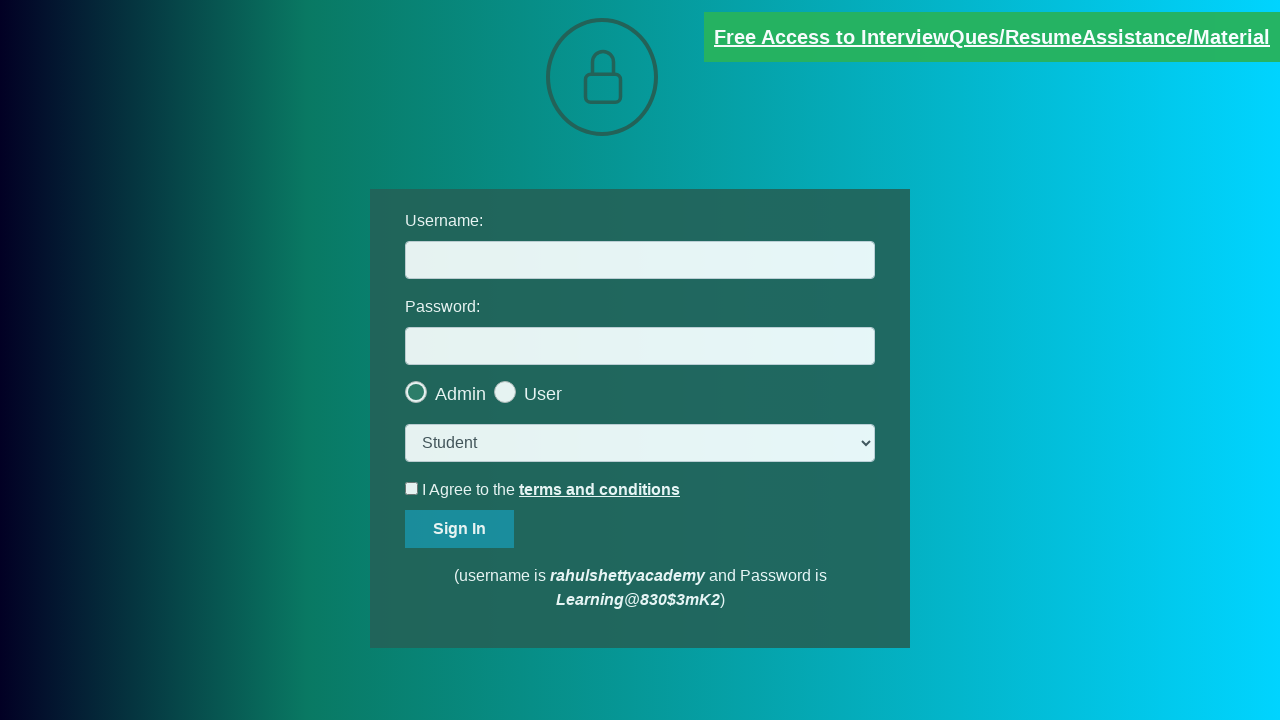

New tab opened and page object captured
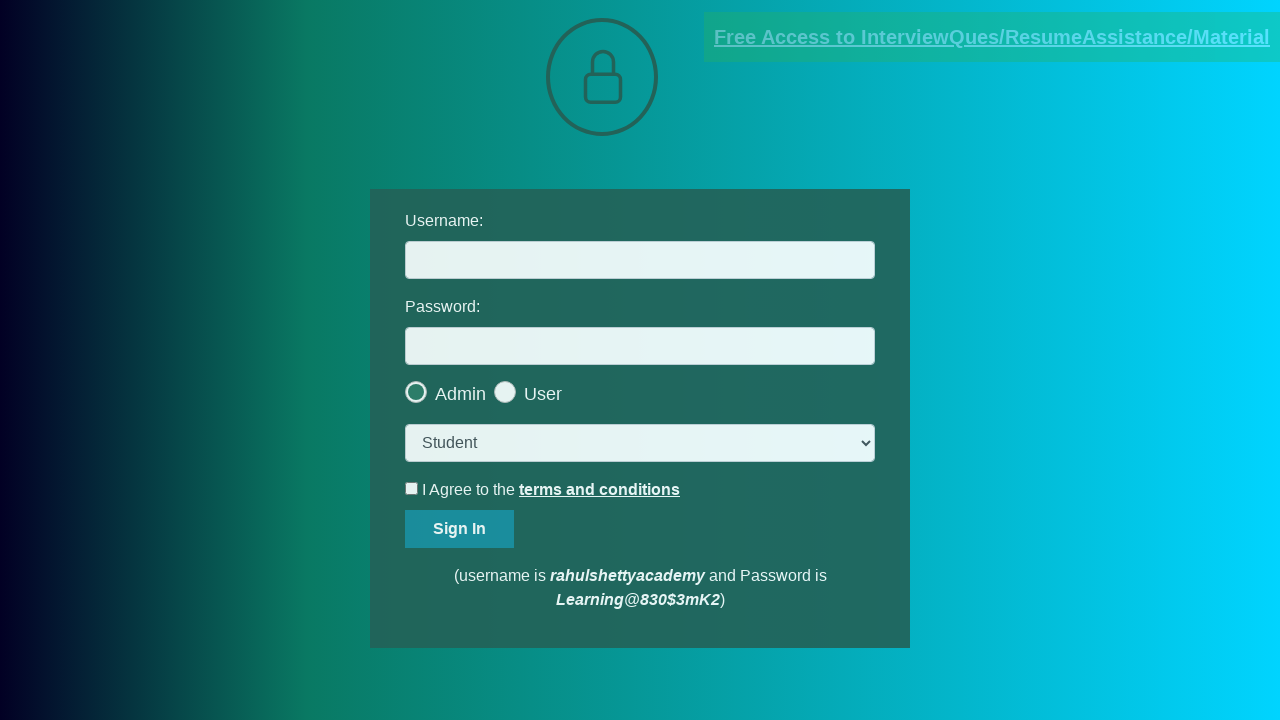

Waited for email paragraph to load on new tab
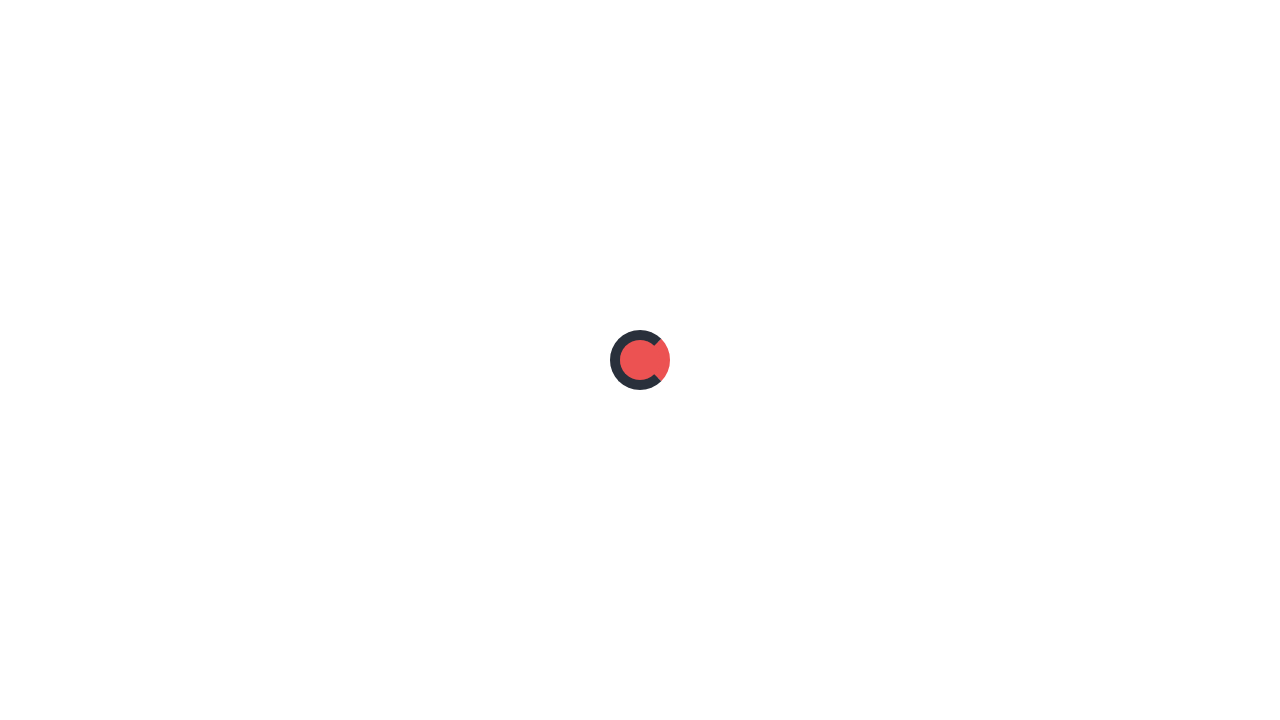

Extracted text content from red paragraph on new tab
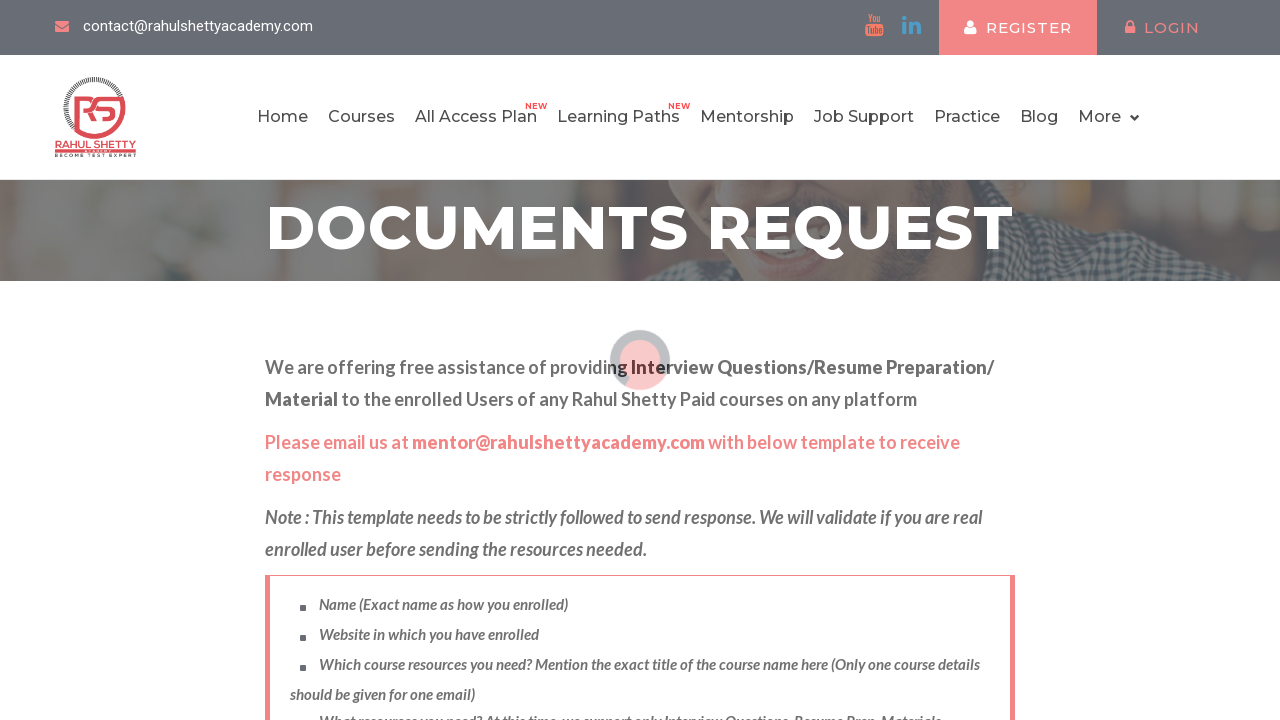

Parsed email address: mentor@rahulshettyacademy.com
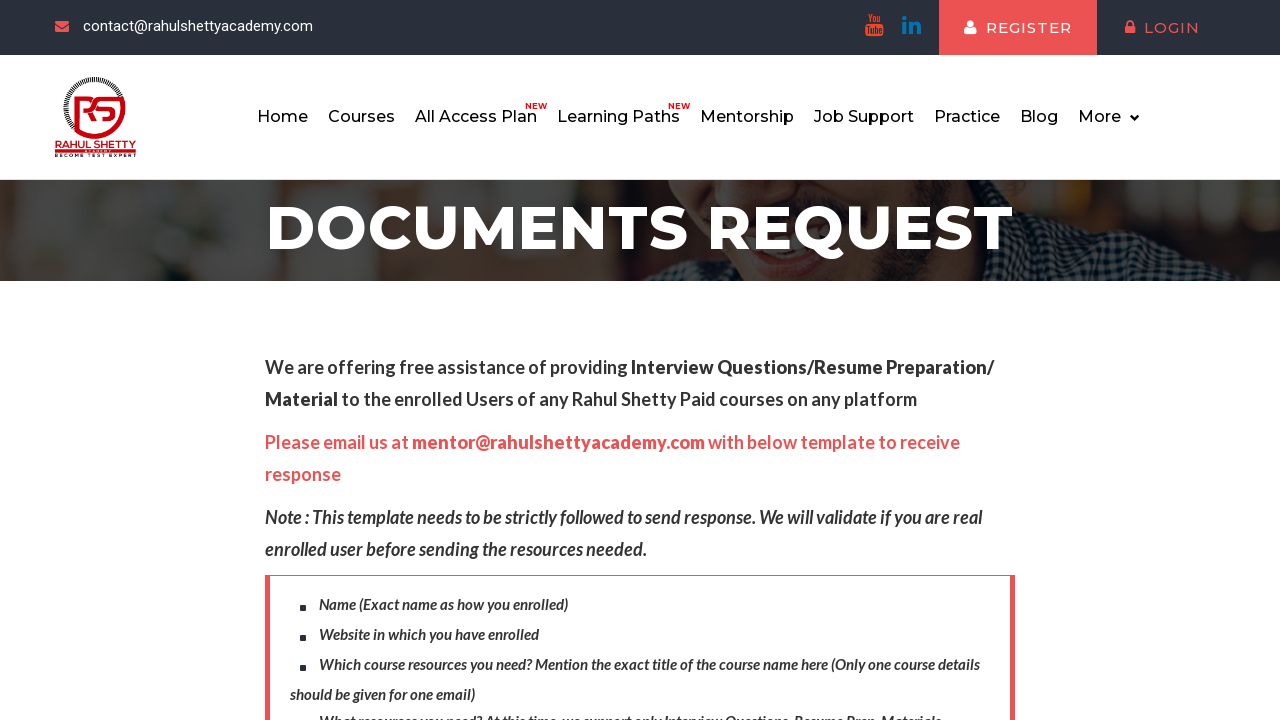

Filled username field with extracted email: mentor@rahulshettyacademy.com on #username
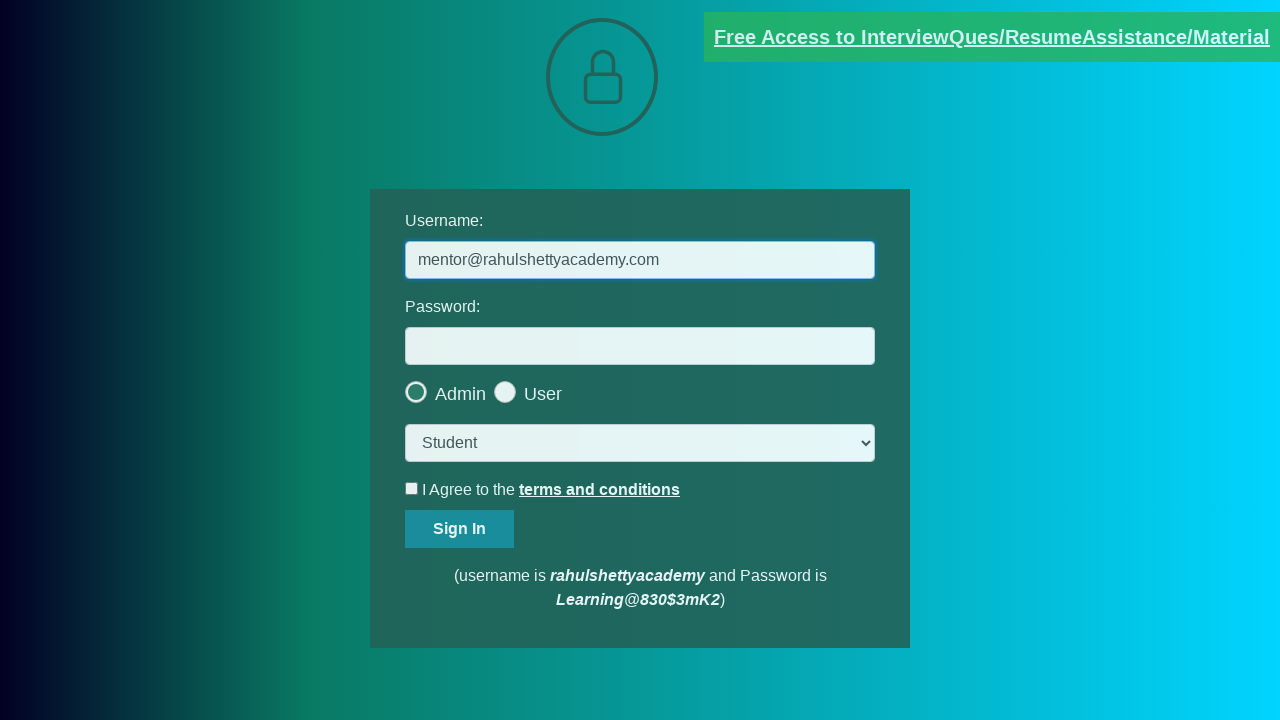

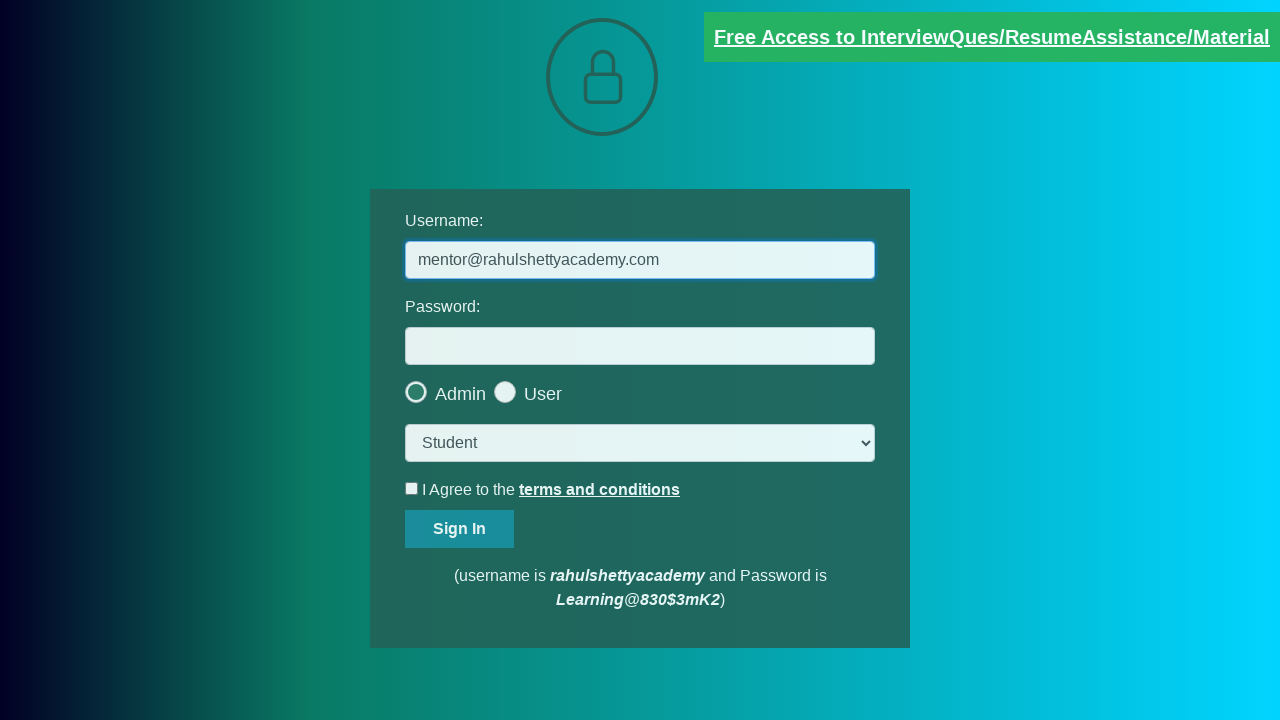